Tests iframe interaction by locating and clicking on a navbar toggler icon within an embedded iframe.

Starting URL: https://www.qa-practice.com/elements/iframe/iframe_page

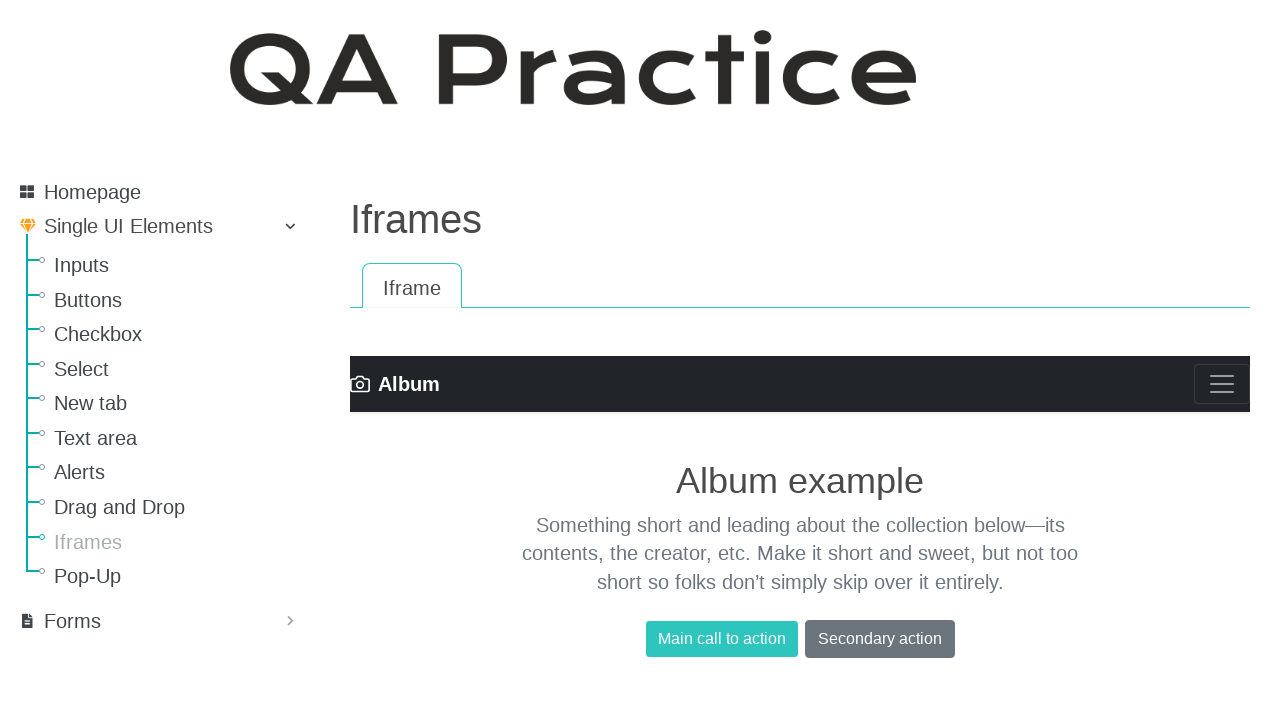

Navigated to iframe test page
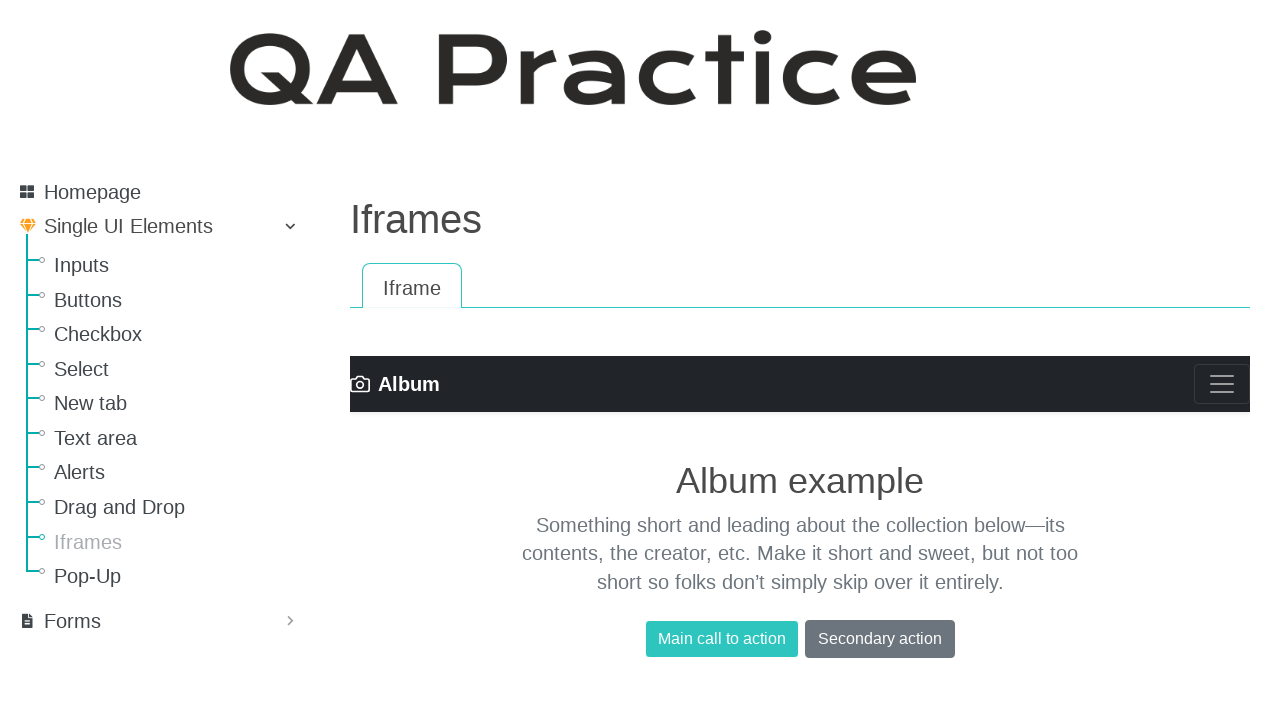

Located the embedded iframe
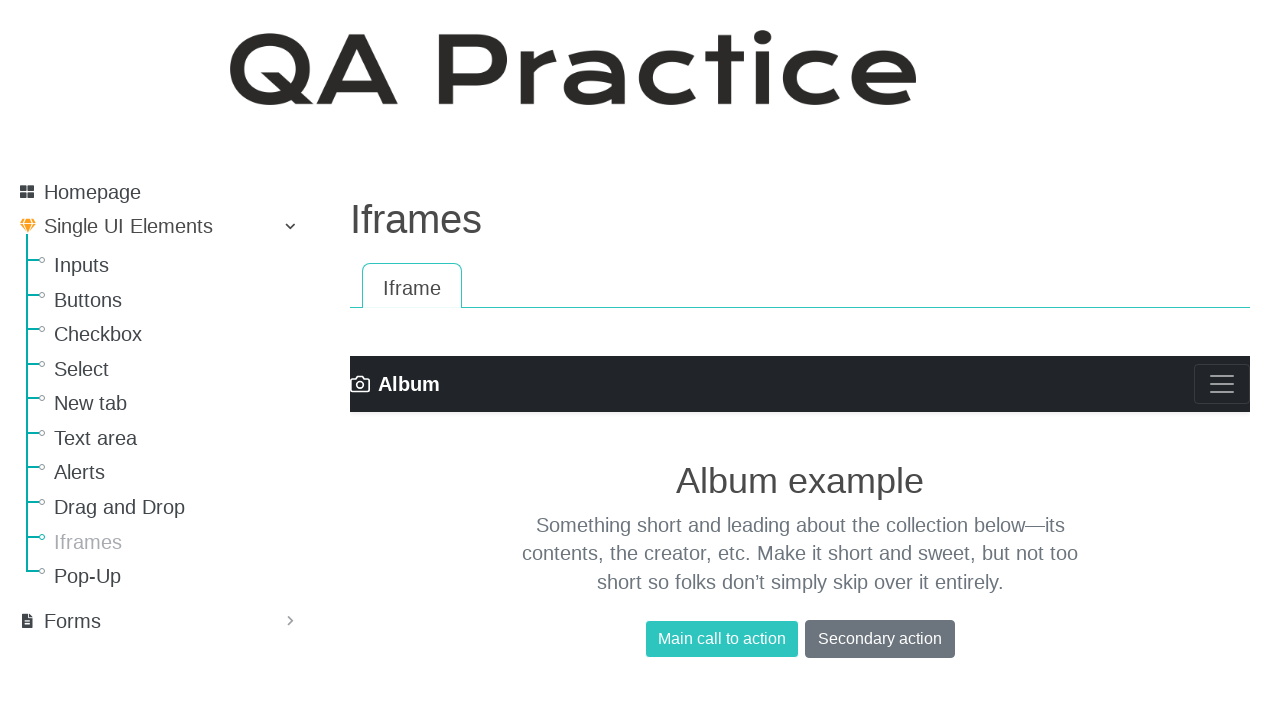

Located navbar toggler icon within iframe
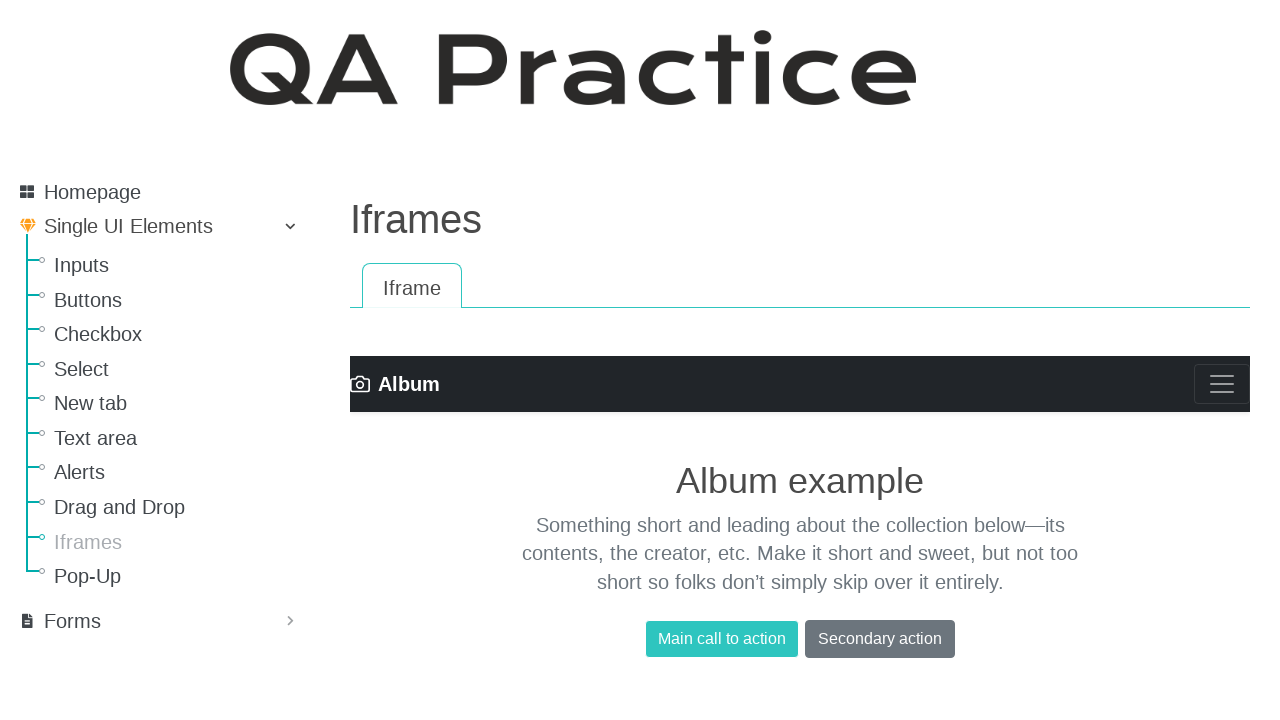

Clicked navbar toggler icon to toggle navigation menu at (1222, 384) on .navbar-toggler-icon
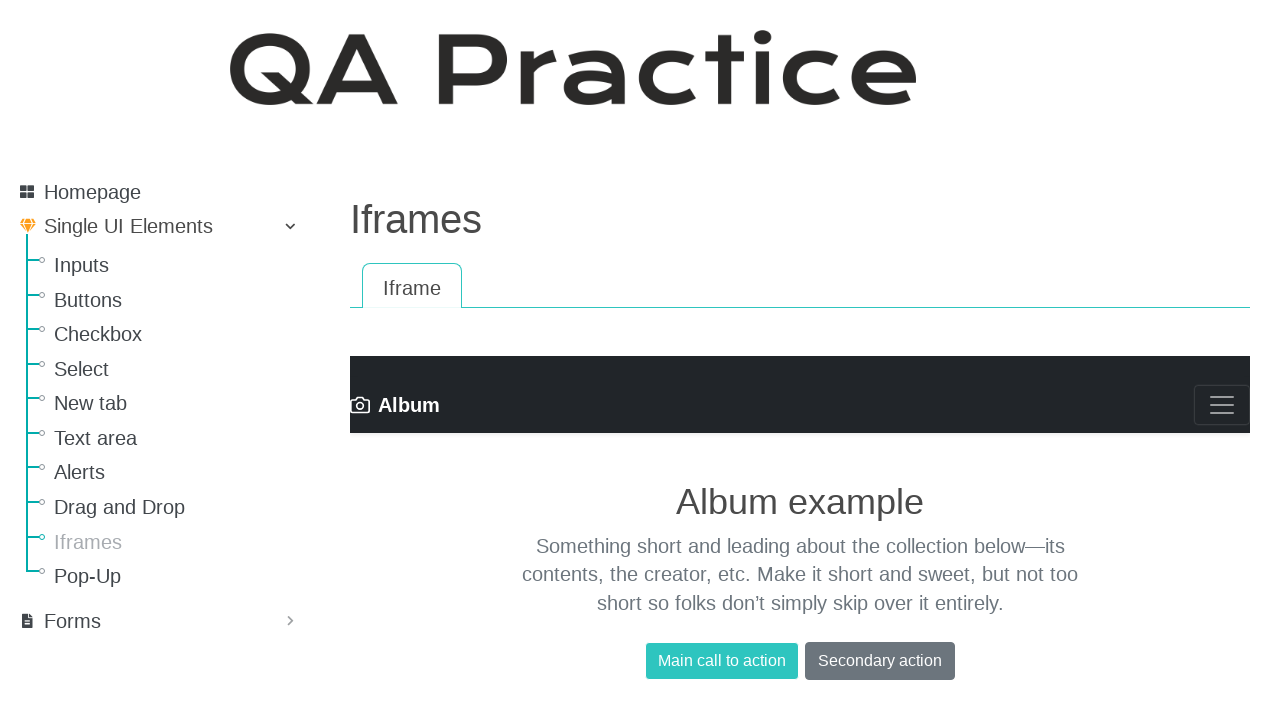

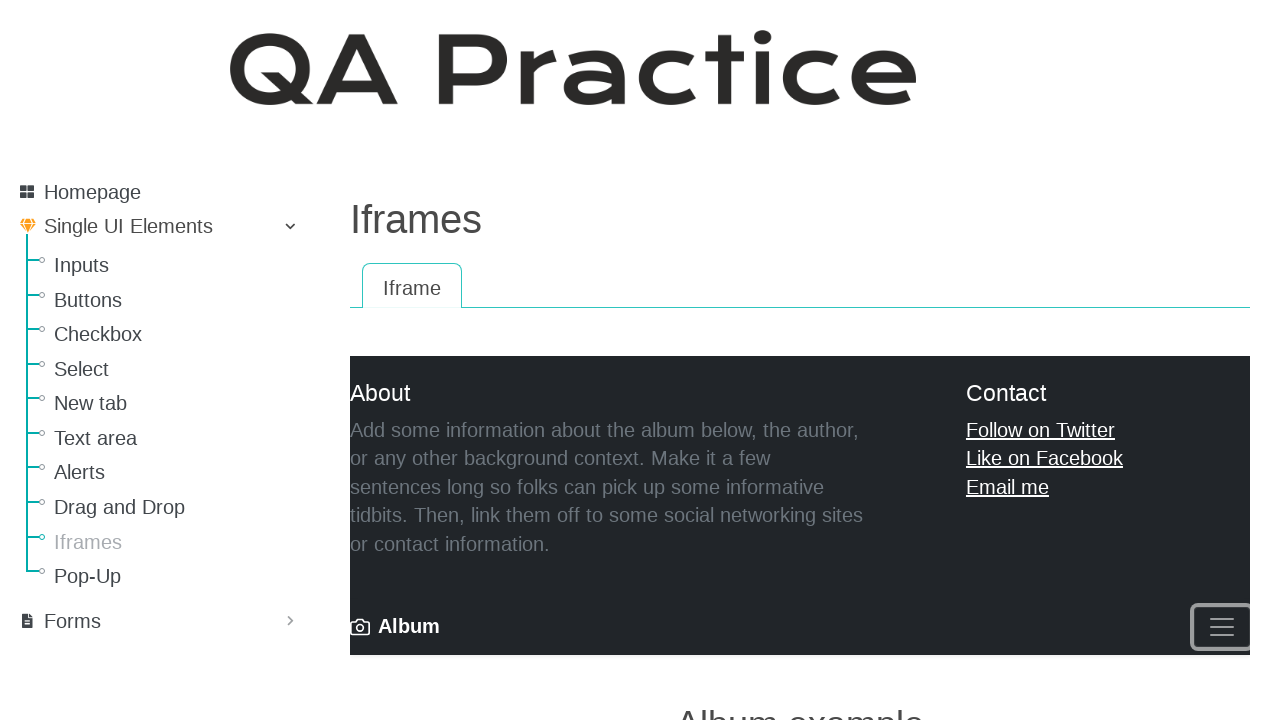